Tests drag and drop functionality by dragging element A to element B on the Herokuapp drag and drop demo page

Starting URL: https://the-internet.herokuapp.com/drag_and_drop

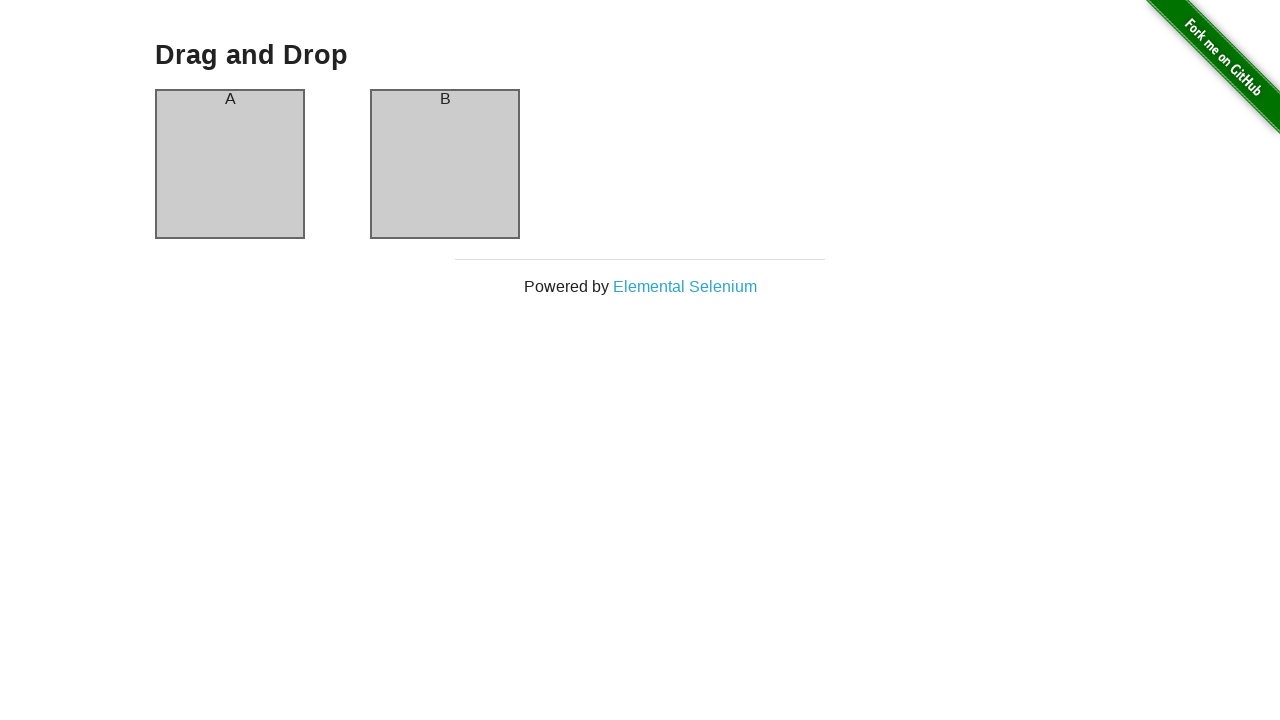

Waited for element A (#column-a) to be visible
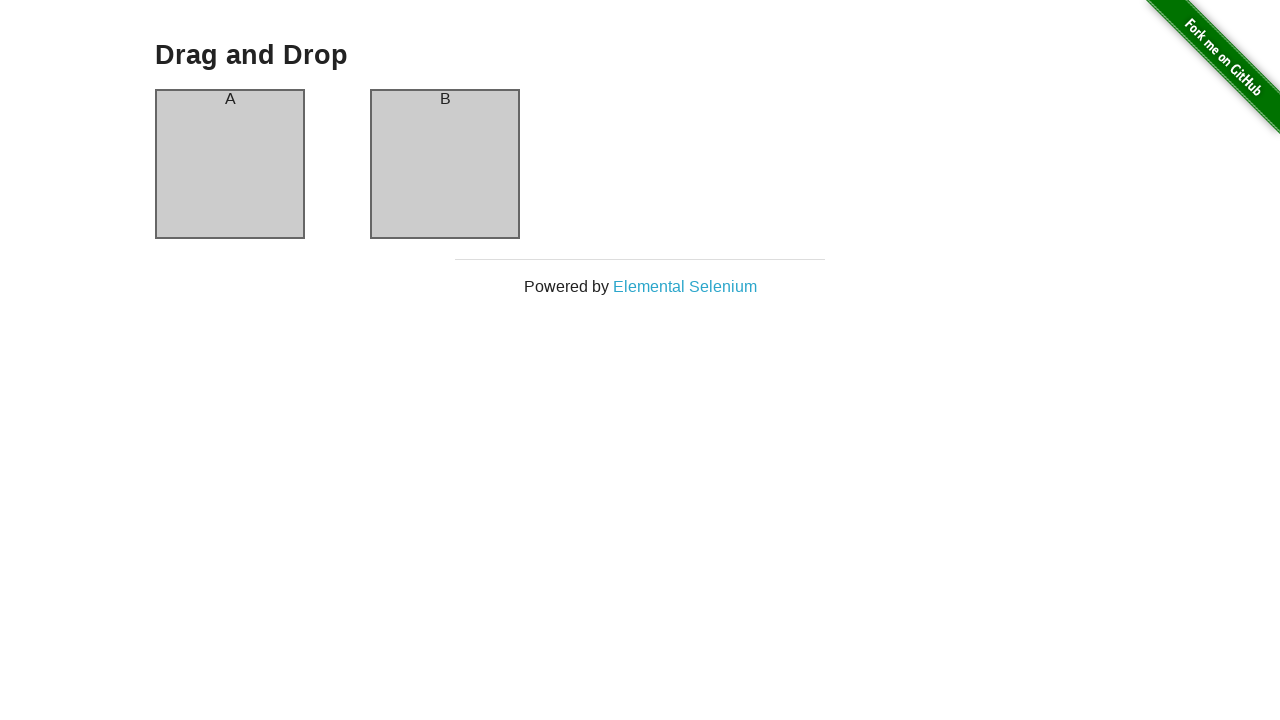

Waited for element B (#column-b) to be visible
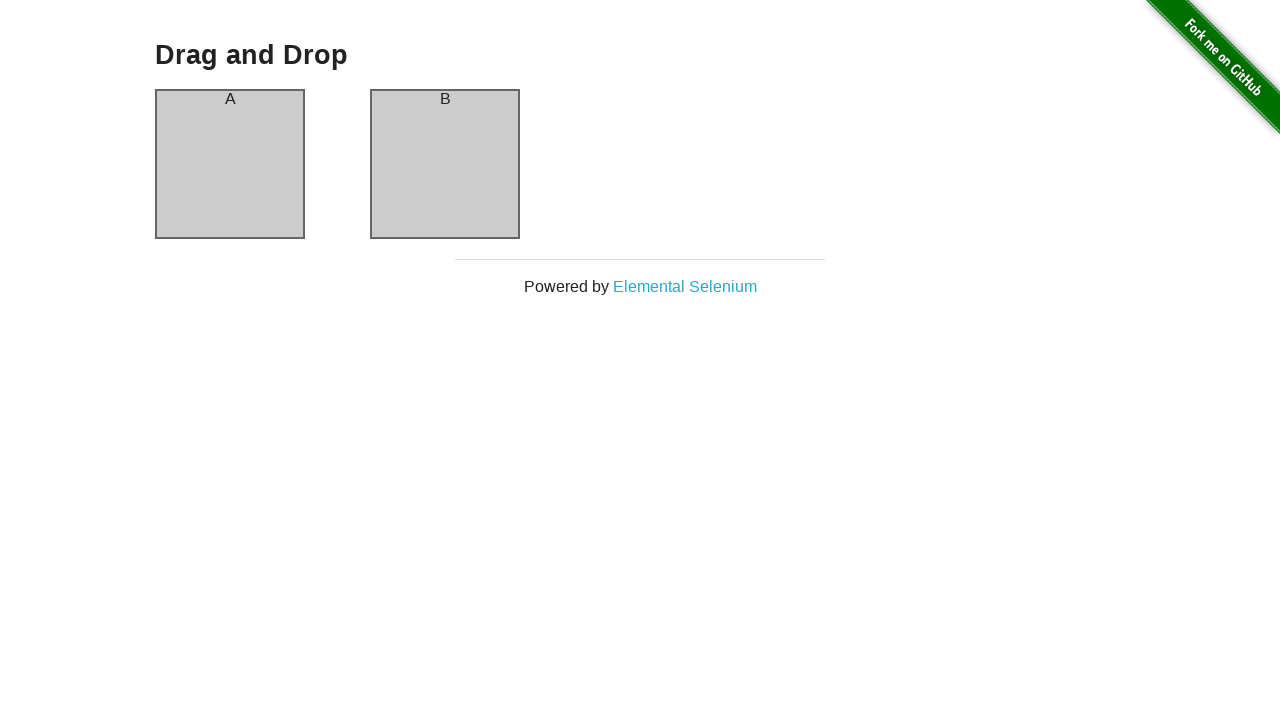

Dragged element A onto element B at (445, 164)
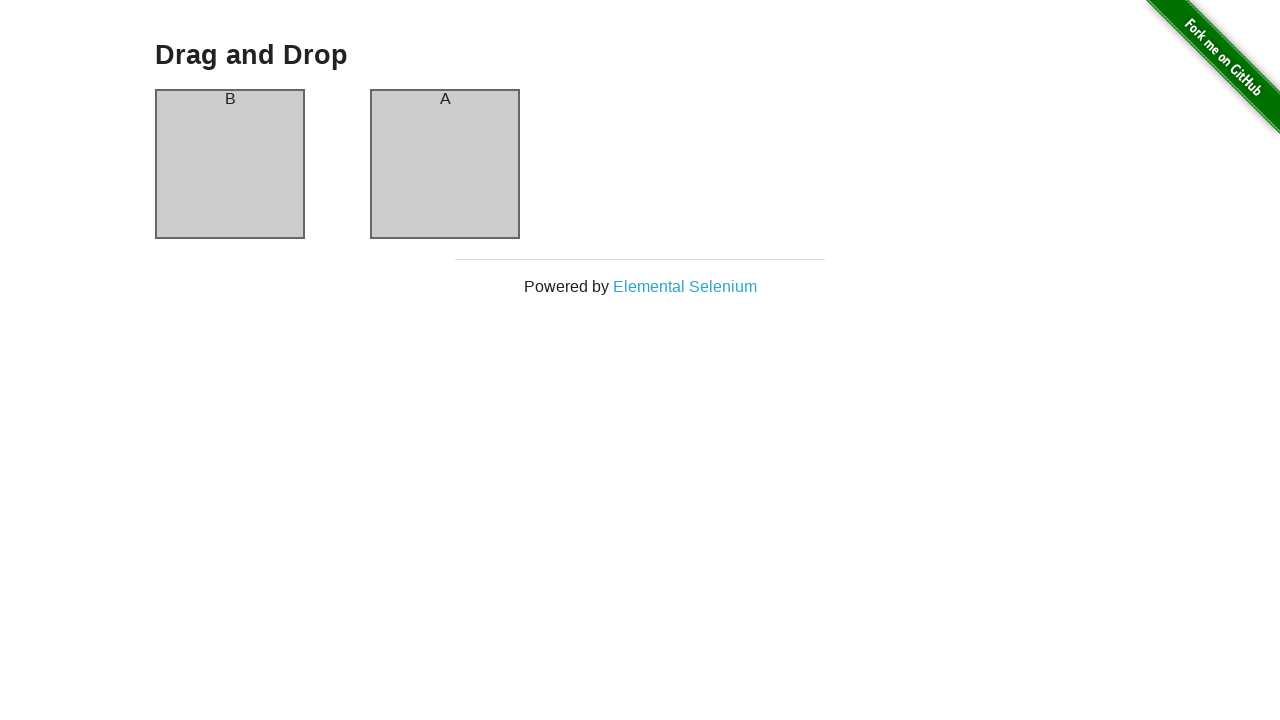

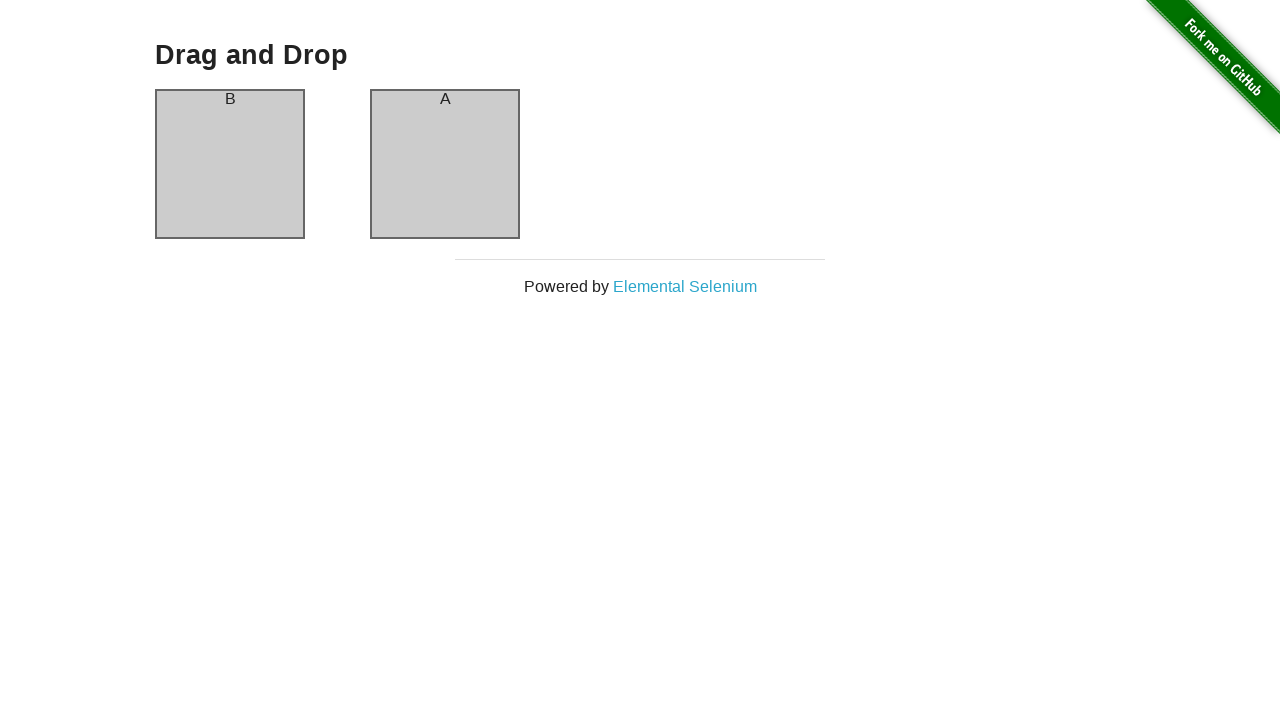